Navigates to the registration page by clicking the Register link

Starting URL: https://qtripdynamic-qa-frontend.vercel.app/

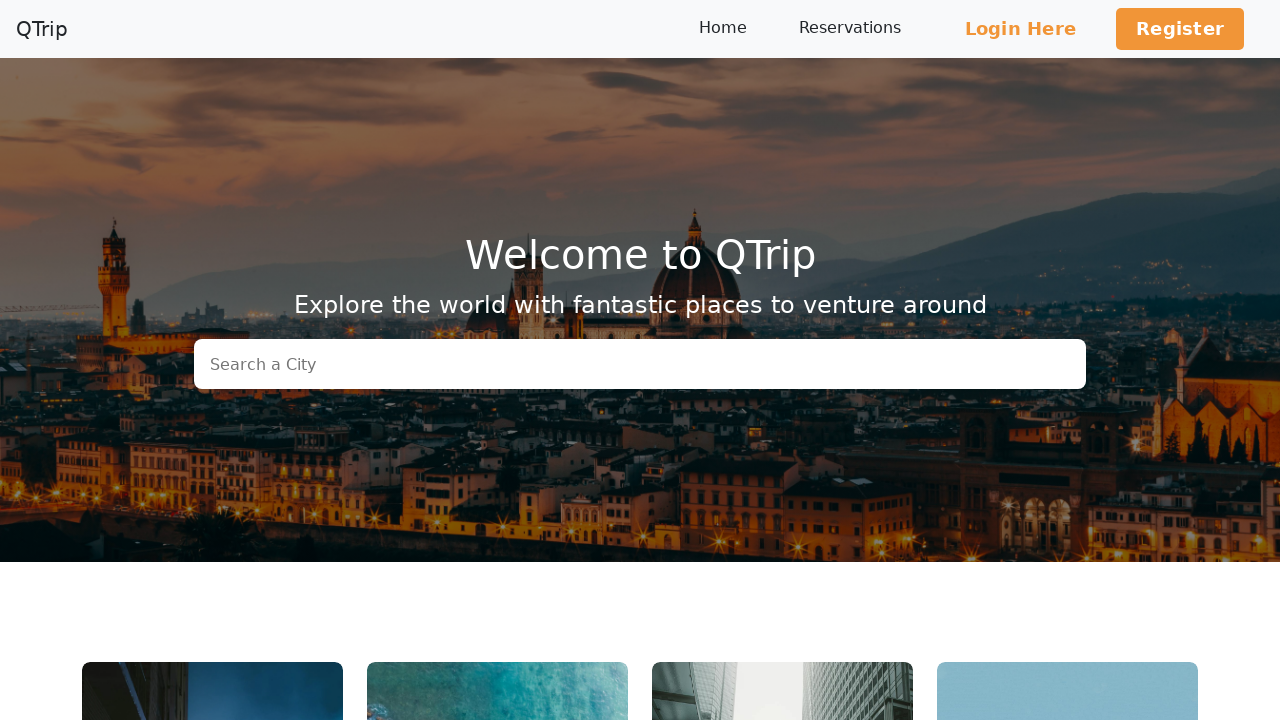

Clicked Register link to navigate to registration page at (1180, 29) on xpath=//a[text()='Register']
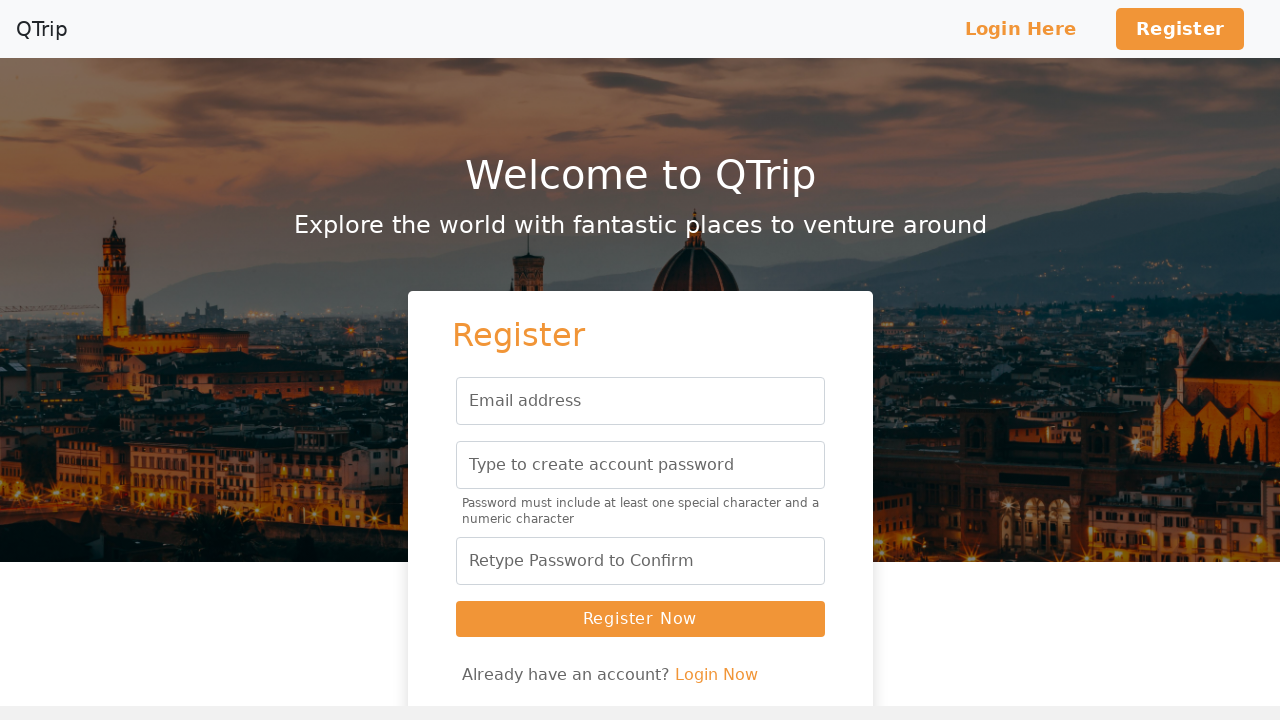

Register Now button became visible on registration page
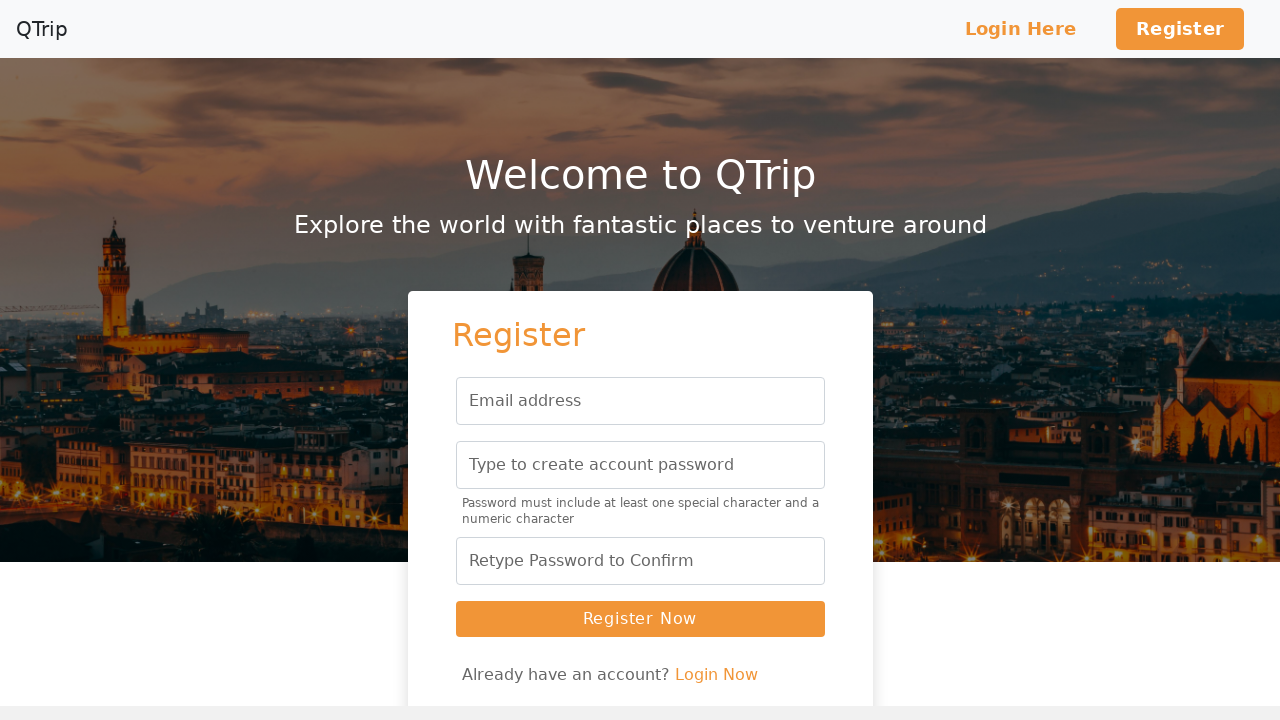

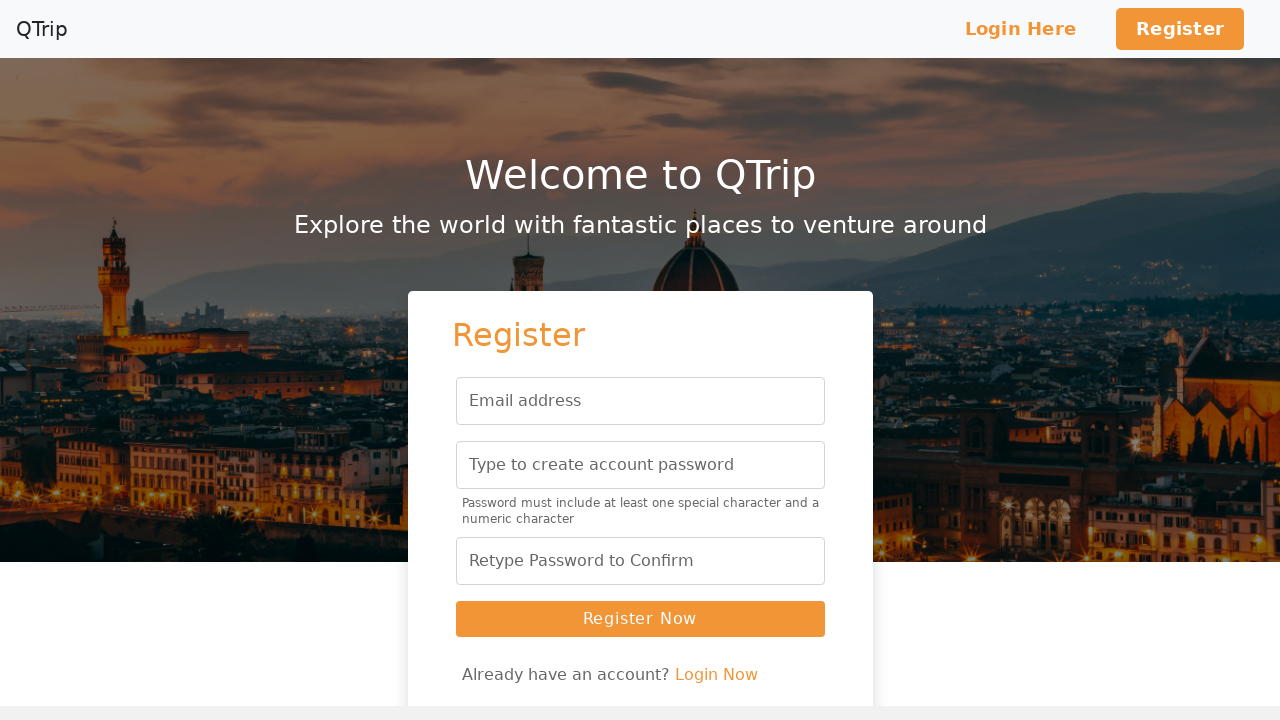